Tests opening a new window by clicking a button and handling multiple windows

Starting URL: http://demo.automationtesting.in/Windows.html

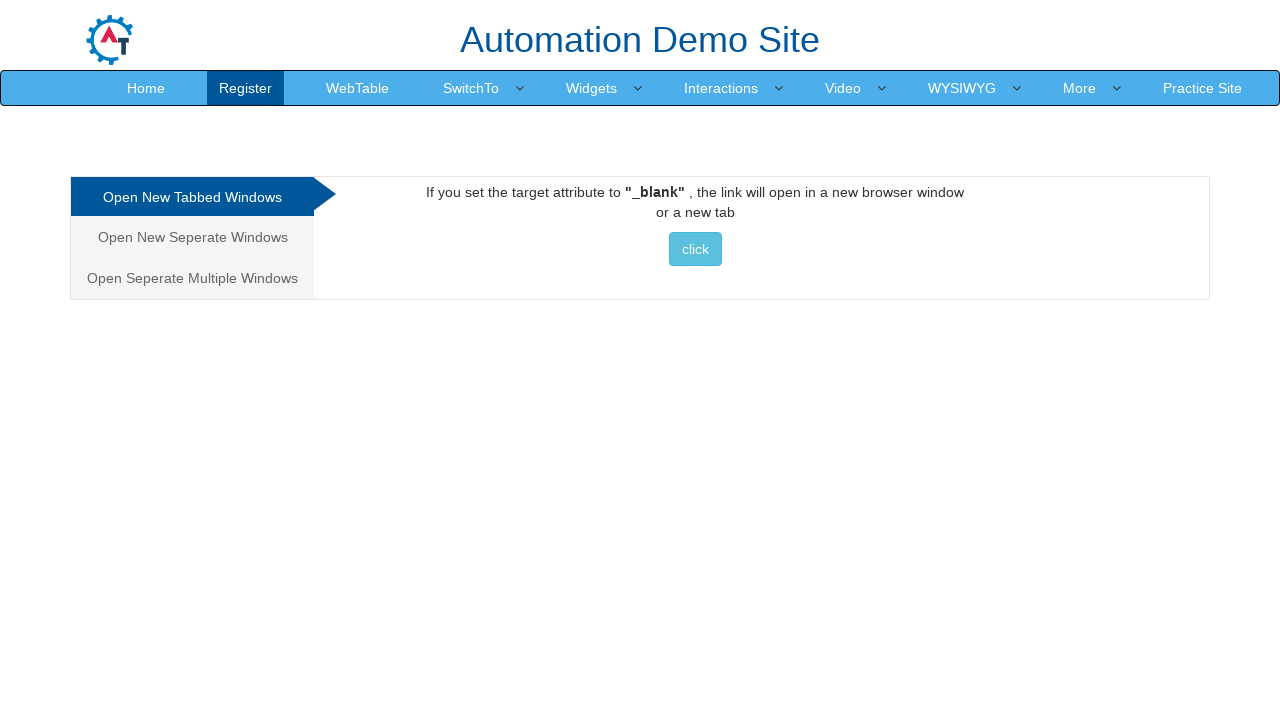

Clicked button to open new window and captured popup at (695, 249) on xpath=//*[@id='Tabbed']/a/button
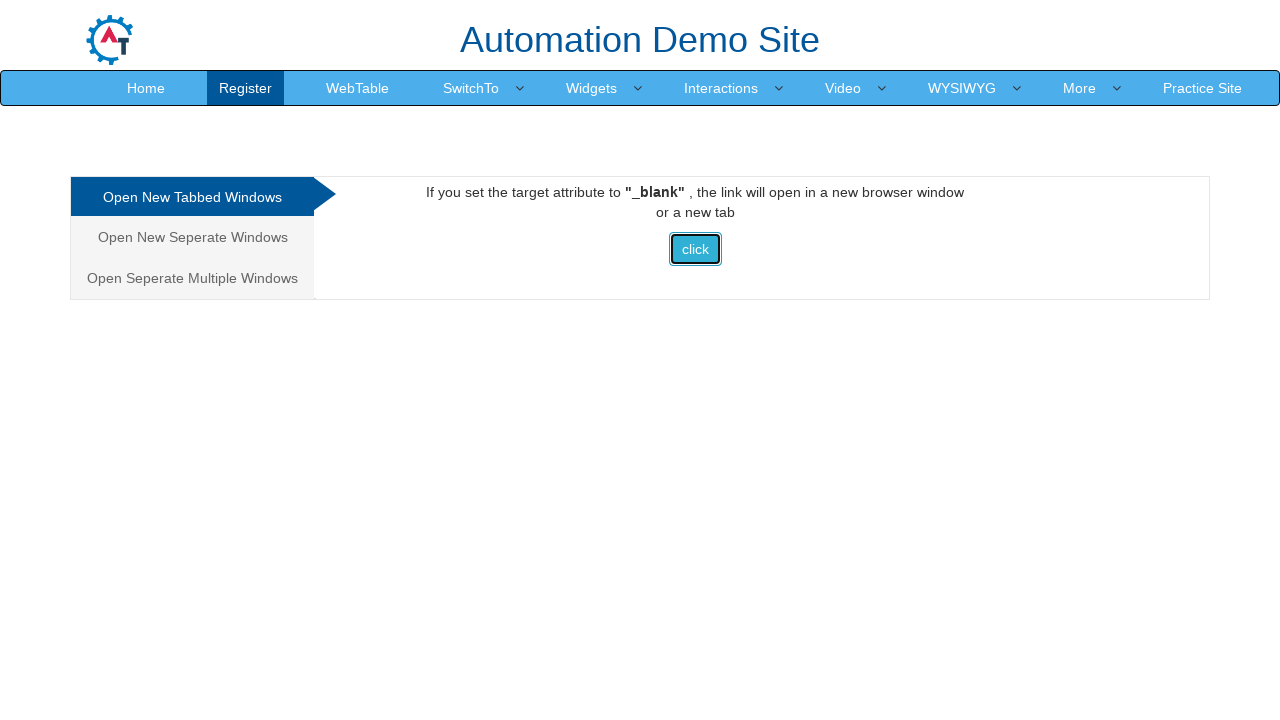

Retrieved popup window reference
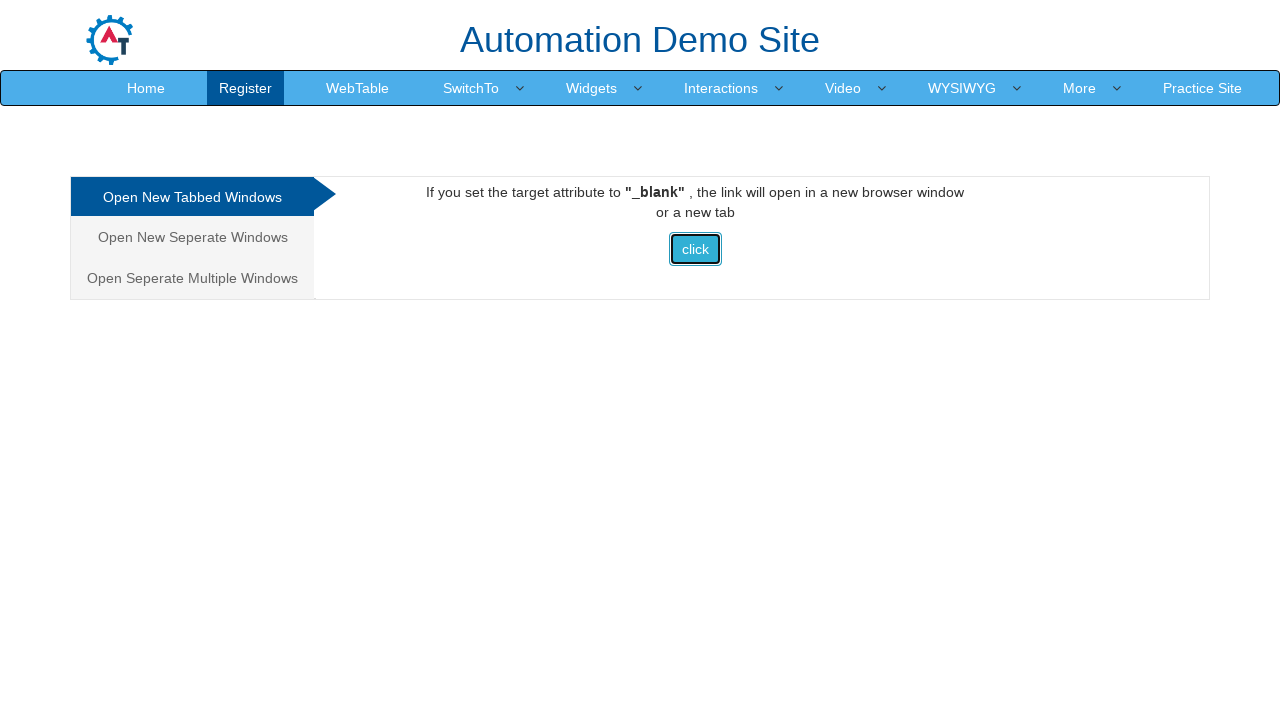

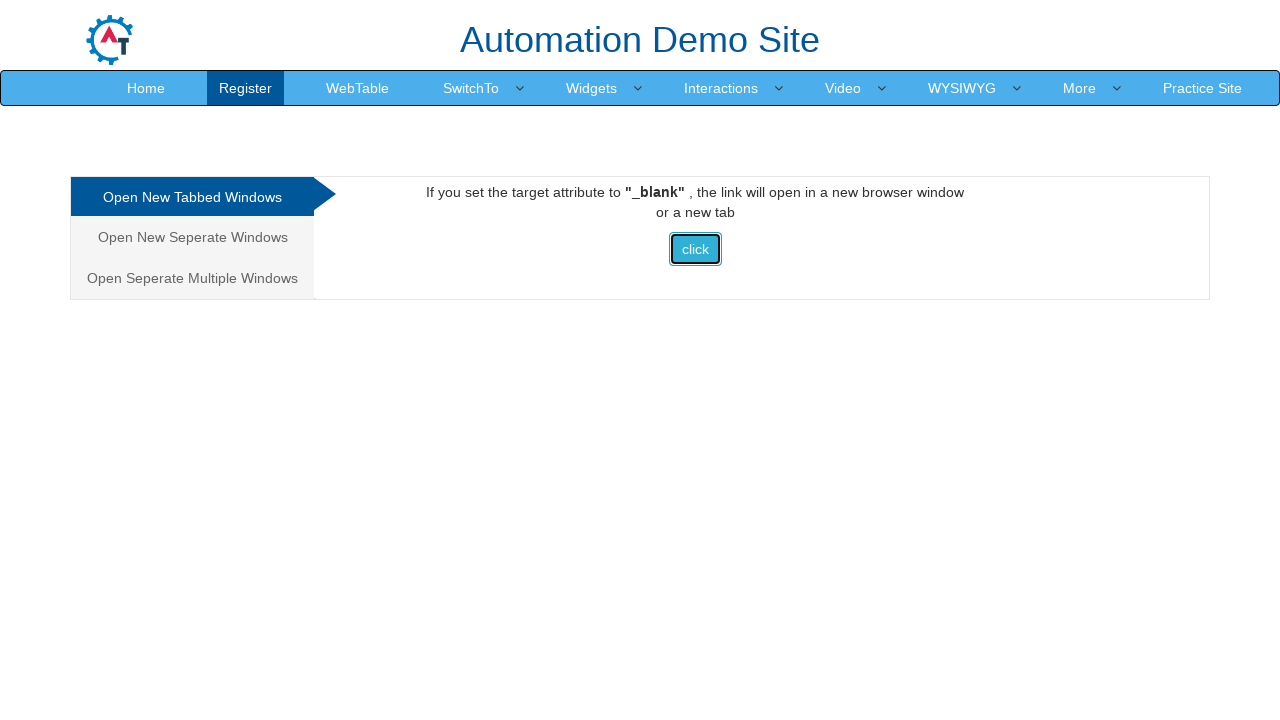